Tests dynamic controls by enabling a disabled input field, entering text, then disabling it again and verifying the disabled state message

Starting URL: https://the-internet.herokuapp.com/dynamic_controls

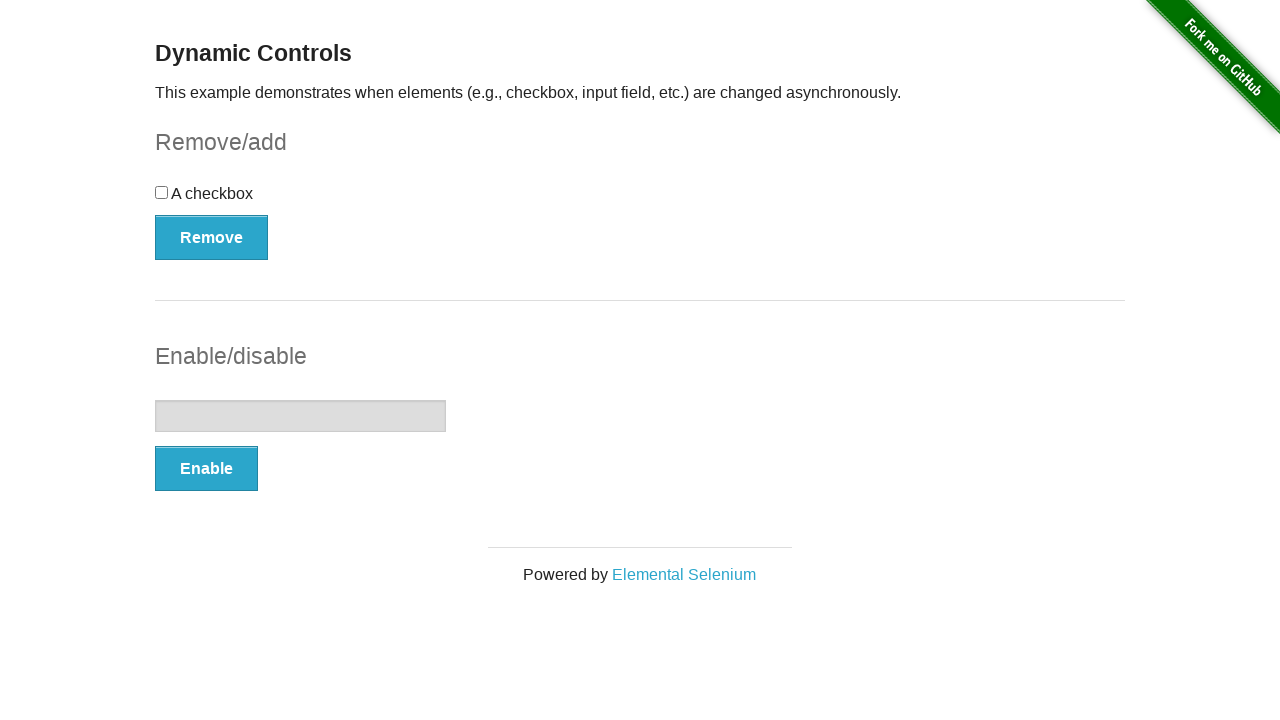

Verified input field is initially disabled
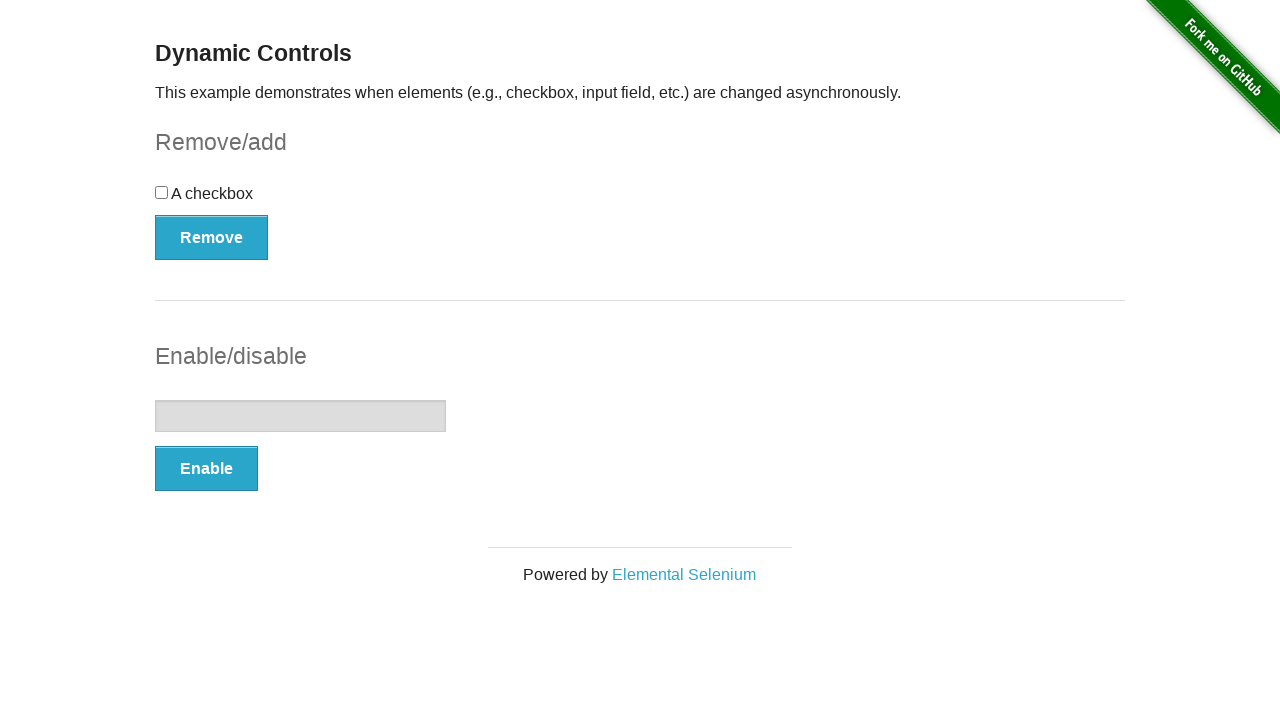

Clicked the Enable button at (206, 469) on #input-example button
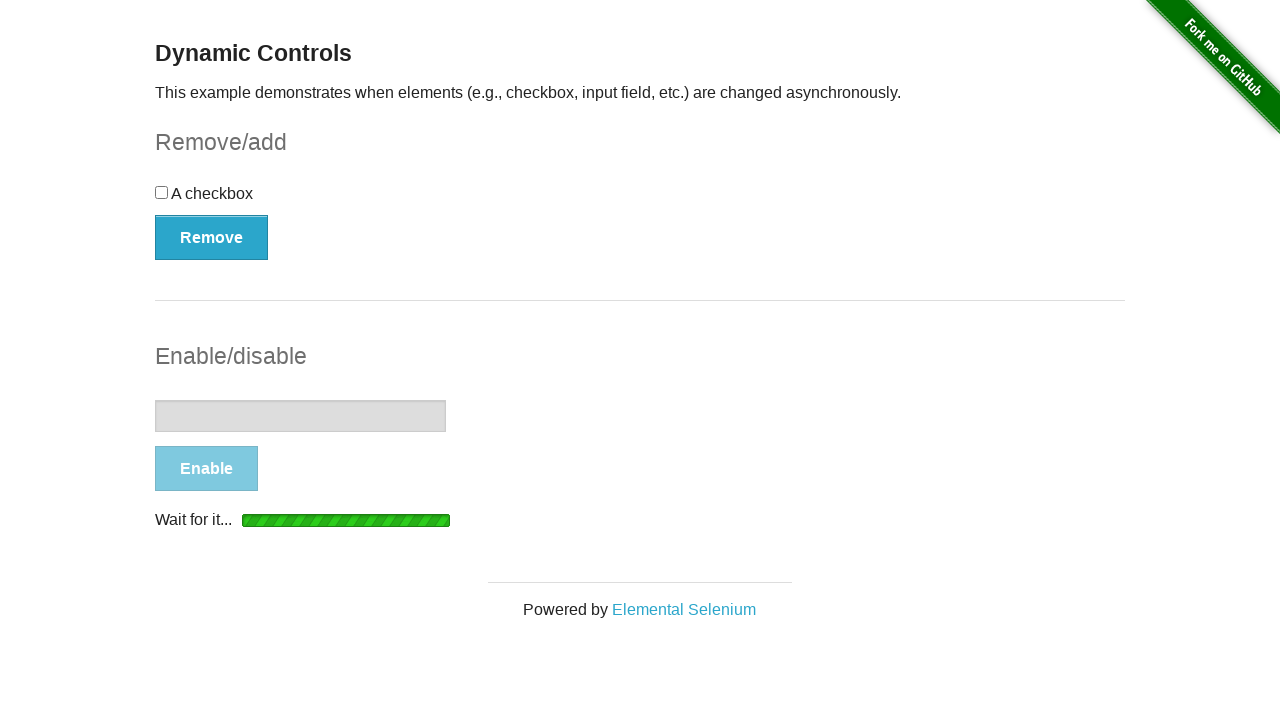

Input field is now enabled
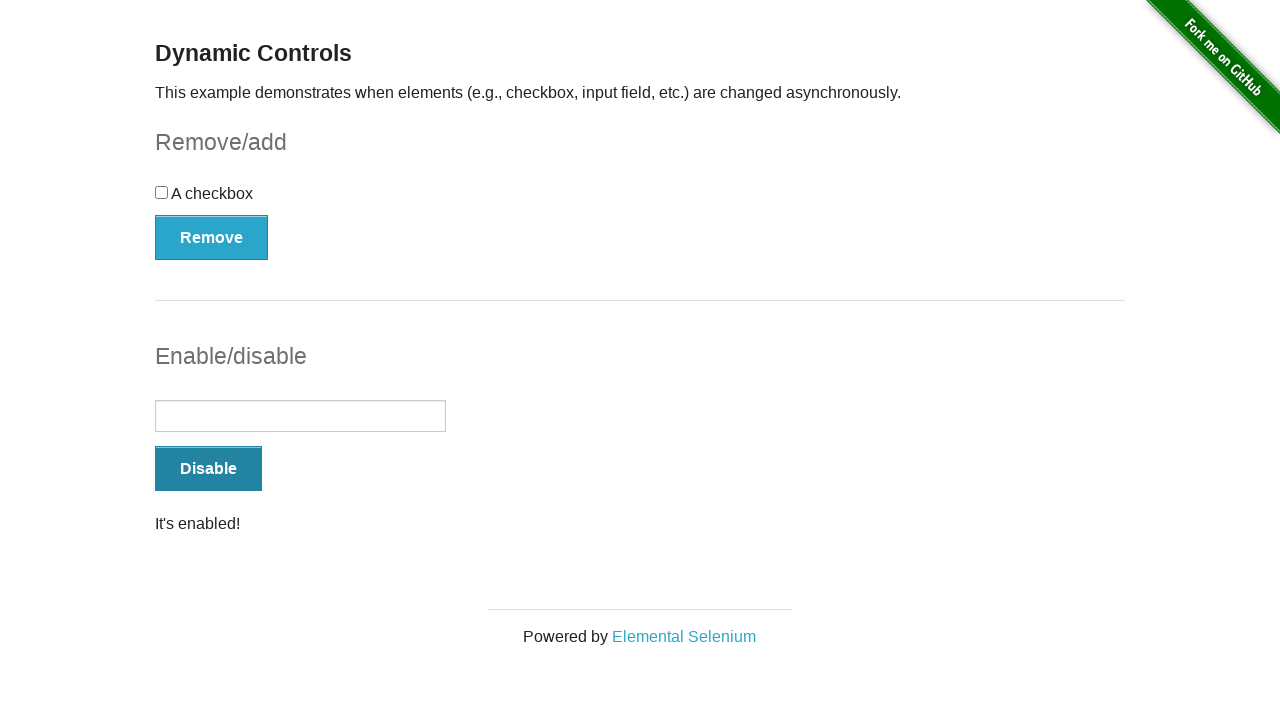

Entered 'Test string' into the input field on #input-example input
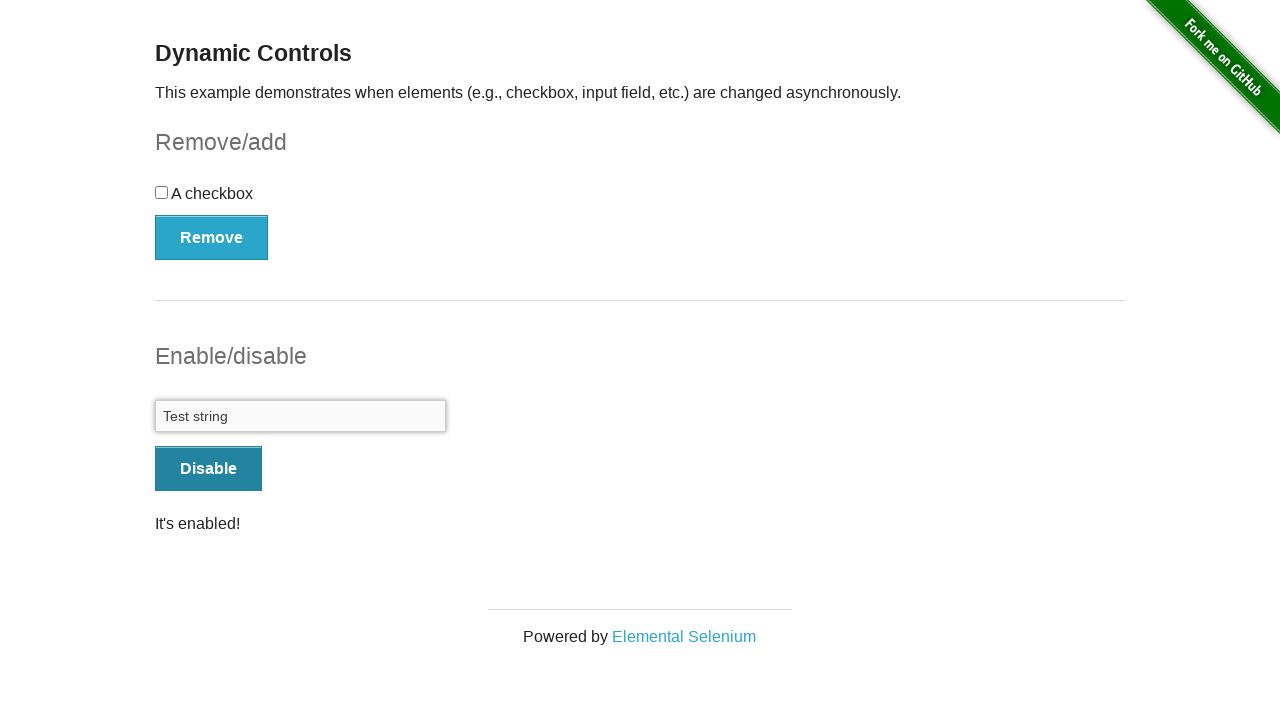

Clicked the Disable button at (208, 469) on #input-example button
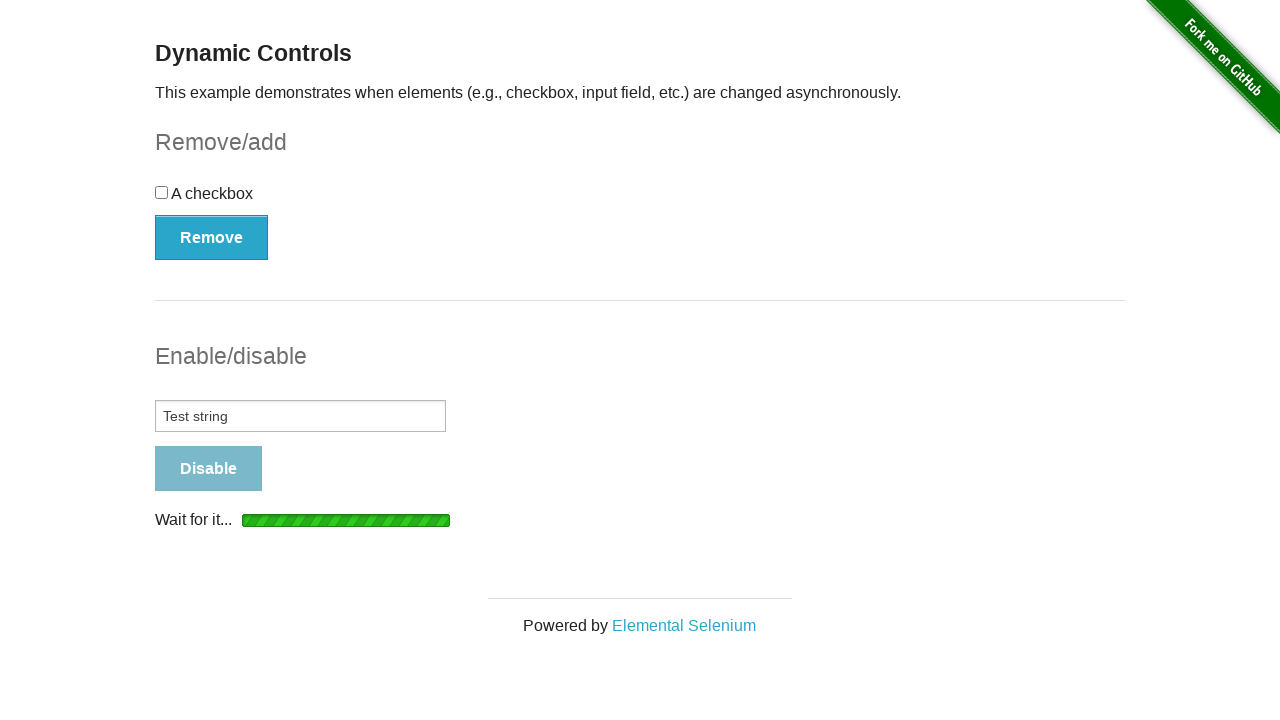

Input field is now disabled again
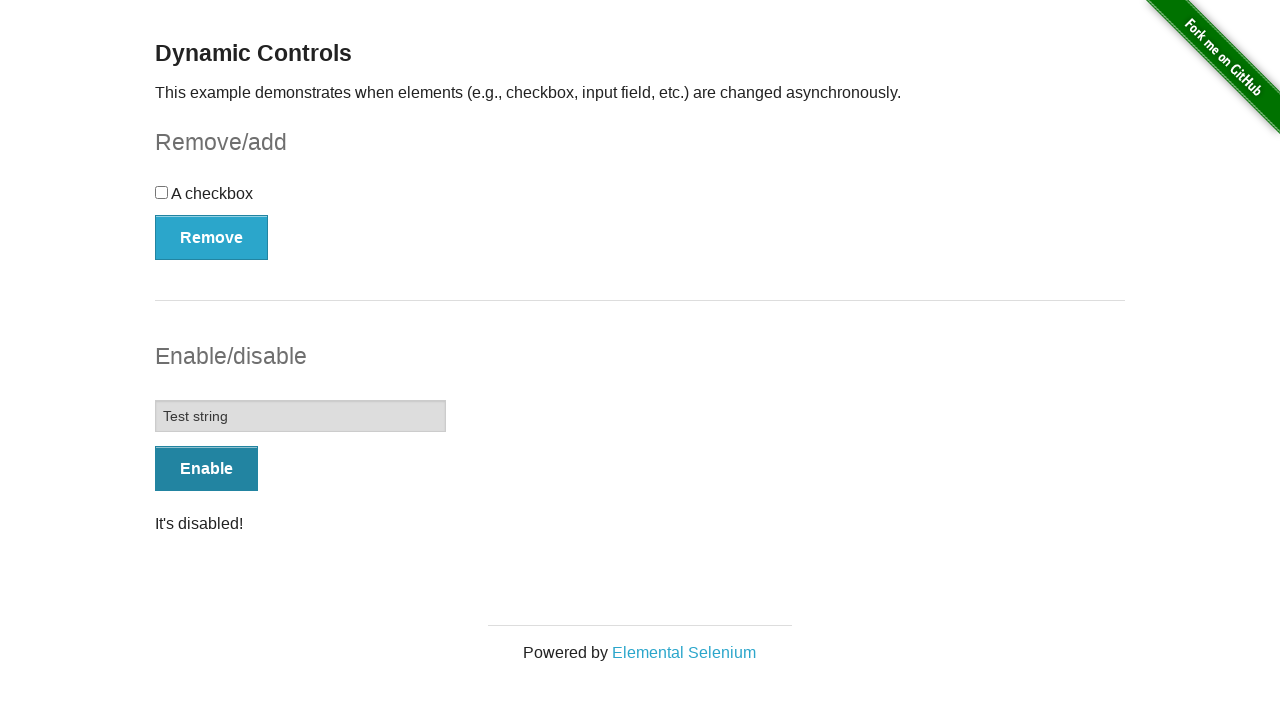

Verified the disabled message 'It's disabled!' appears
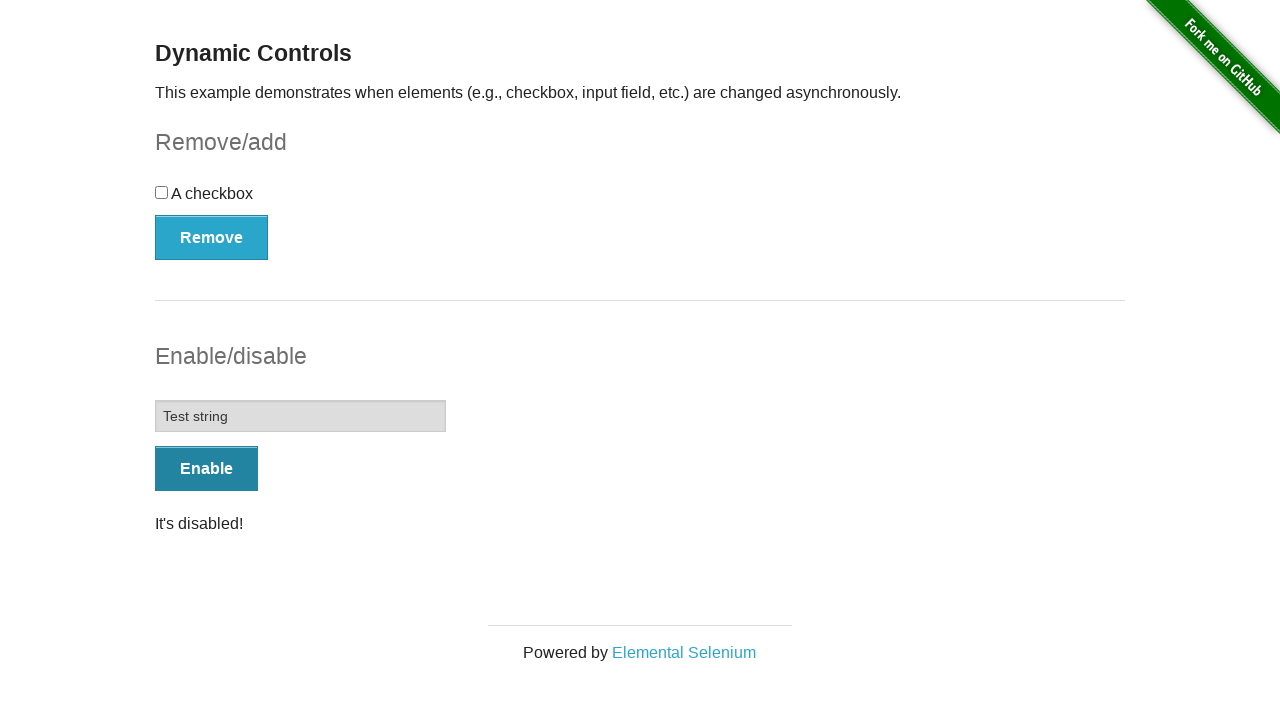

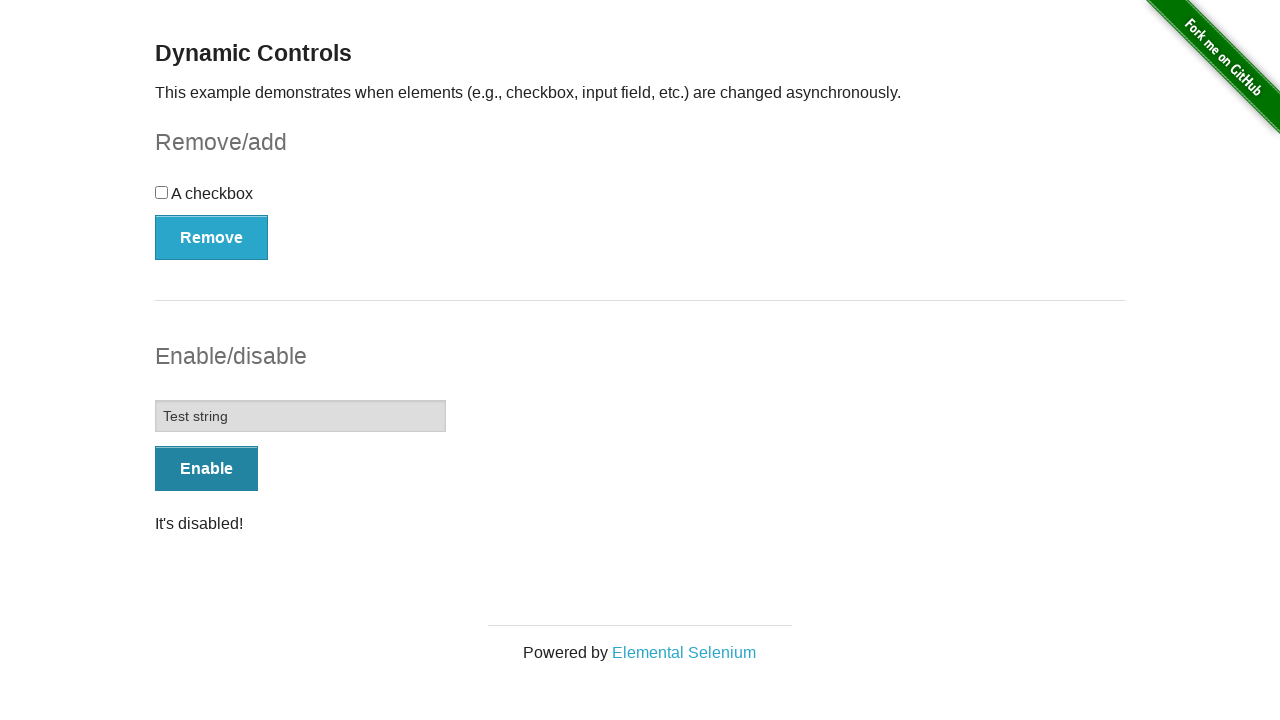